Tests an e-commerce site's search and add-to-cart functionality by searching for products, validating search results, and adding specific items to cart

Starting URL: https://rahulshettyacademy.com/seleniumPractise/#/

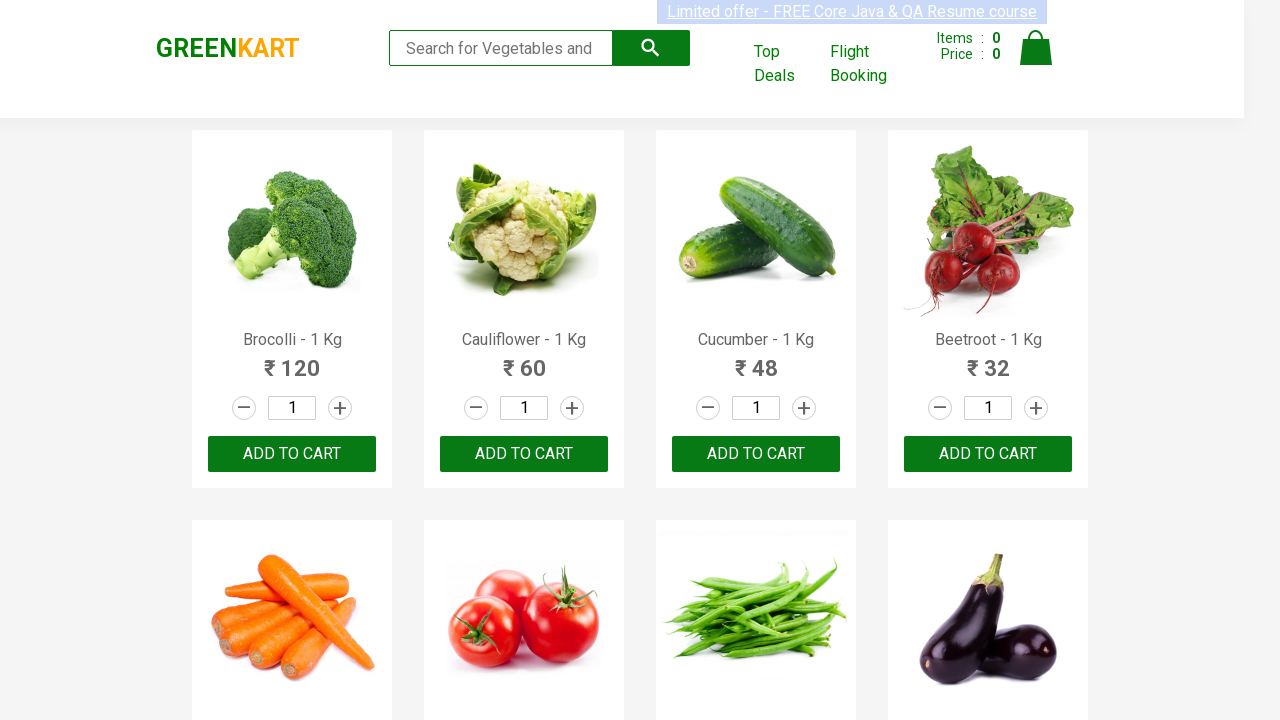

Filled search field with 'ca' on .search-keyword
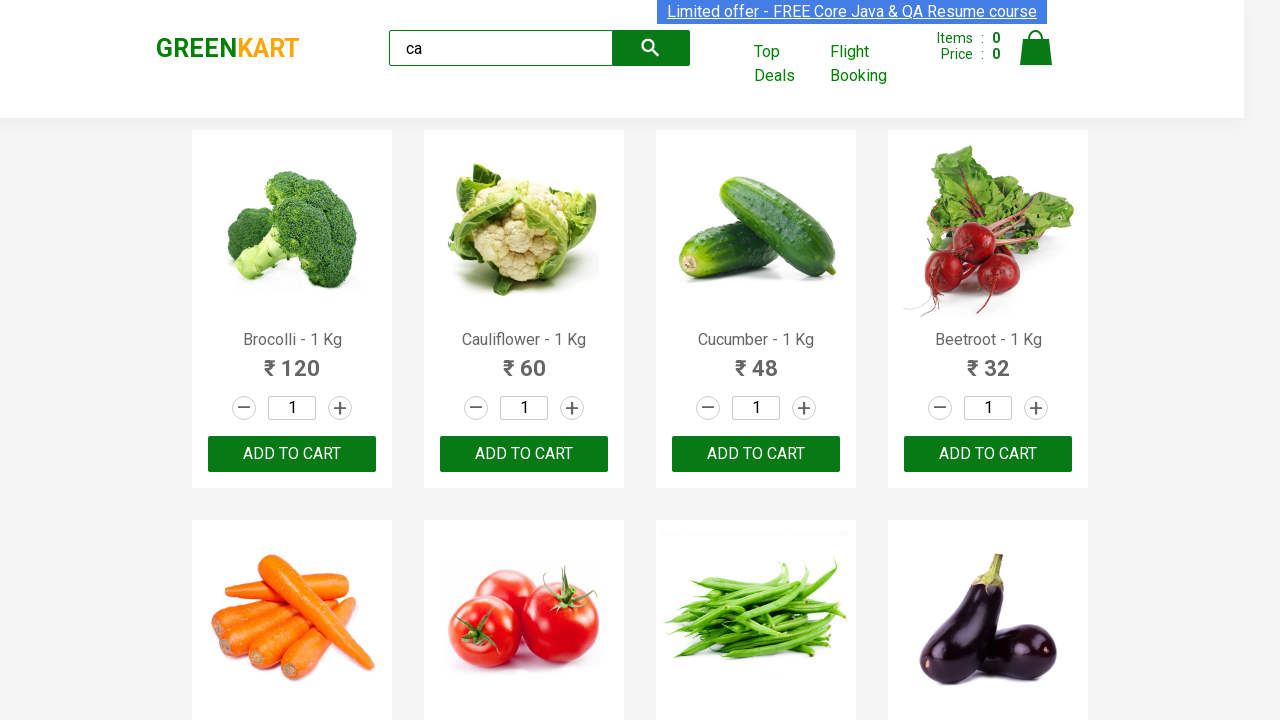

Waited 2 seconds for search results to update
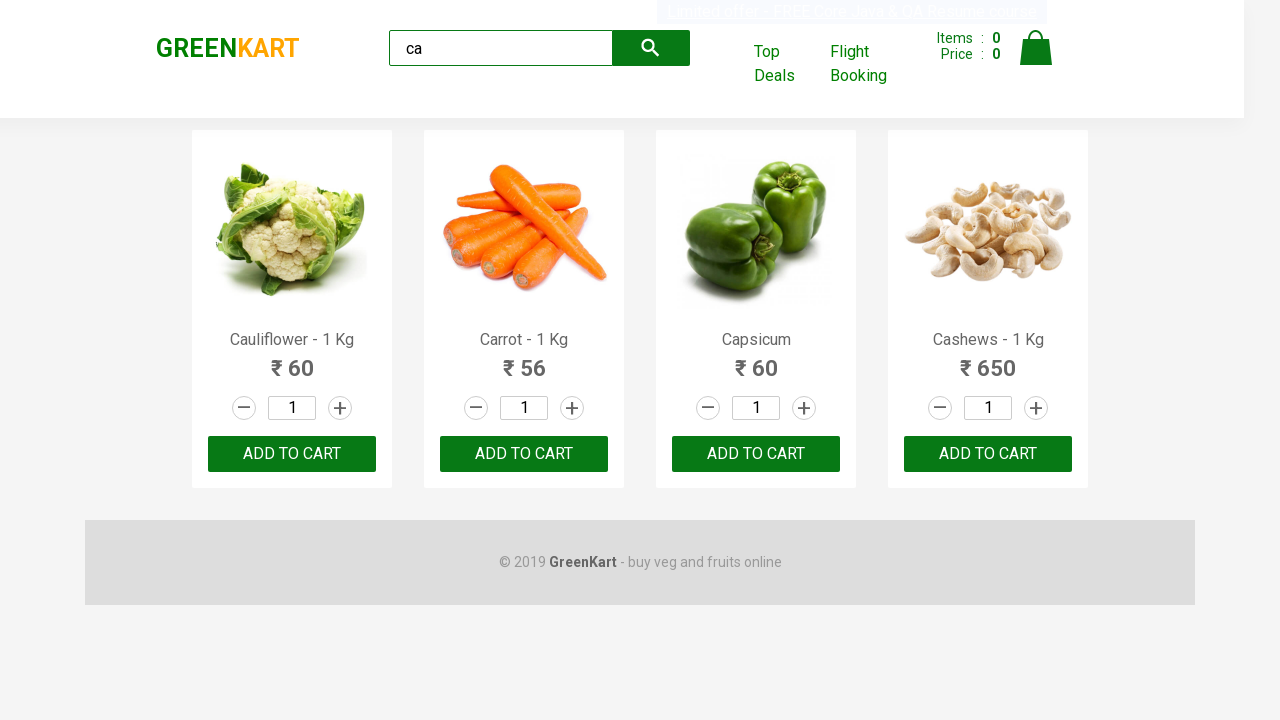

Verified that 4 products are visible in search results
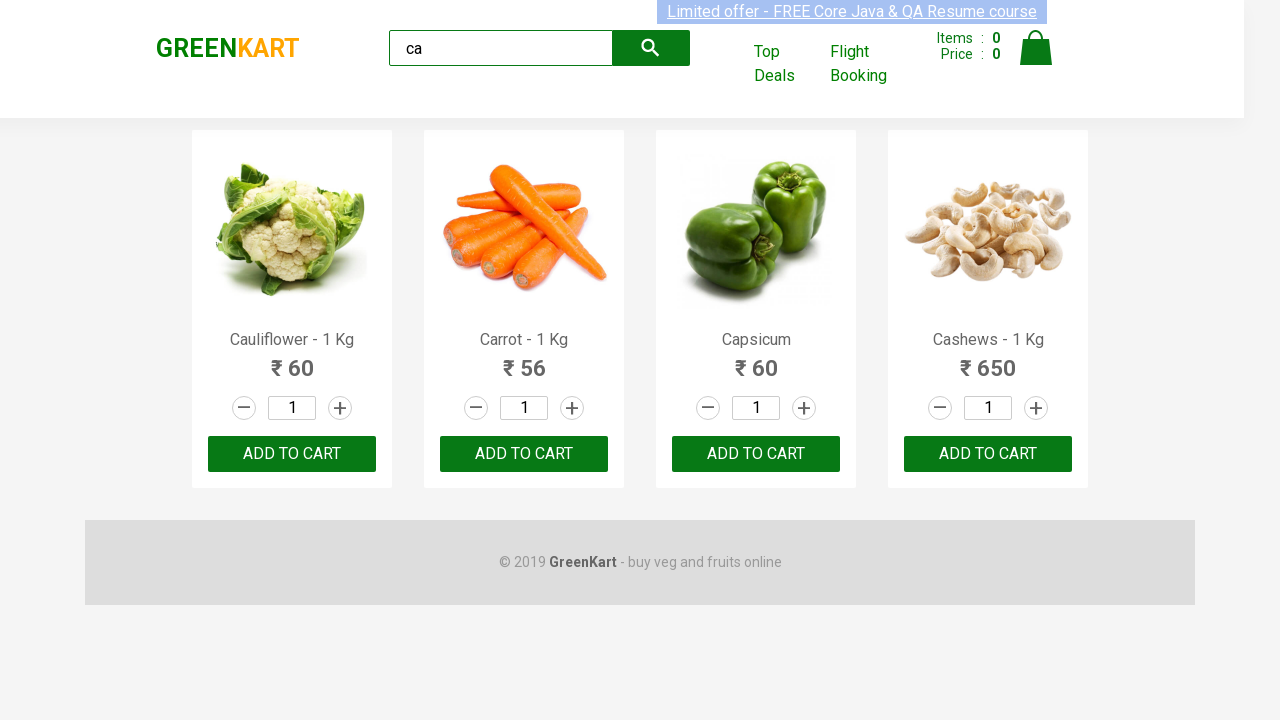

Clicked ADD TO CART button for the third visible product at (756, 454) on .products .product >> nth=2 >> internal:text="ADD TO CART"i
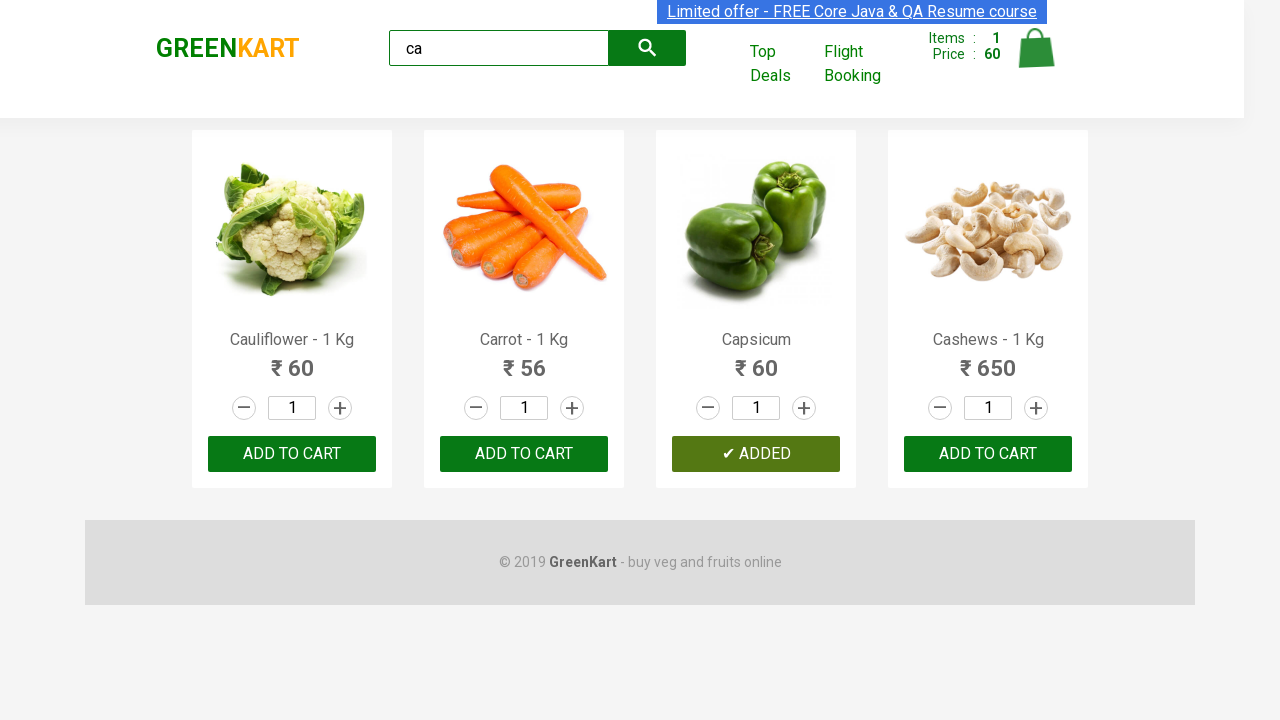

Found and clicked ADD TO CART button for Cashews product at (988, 454) on .products .product >> nth=3 >> button
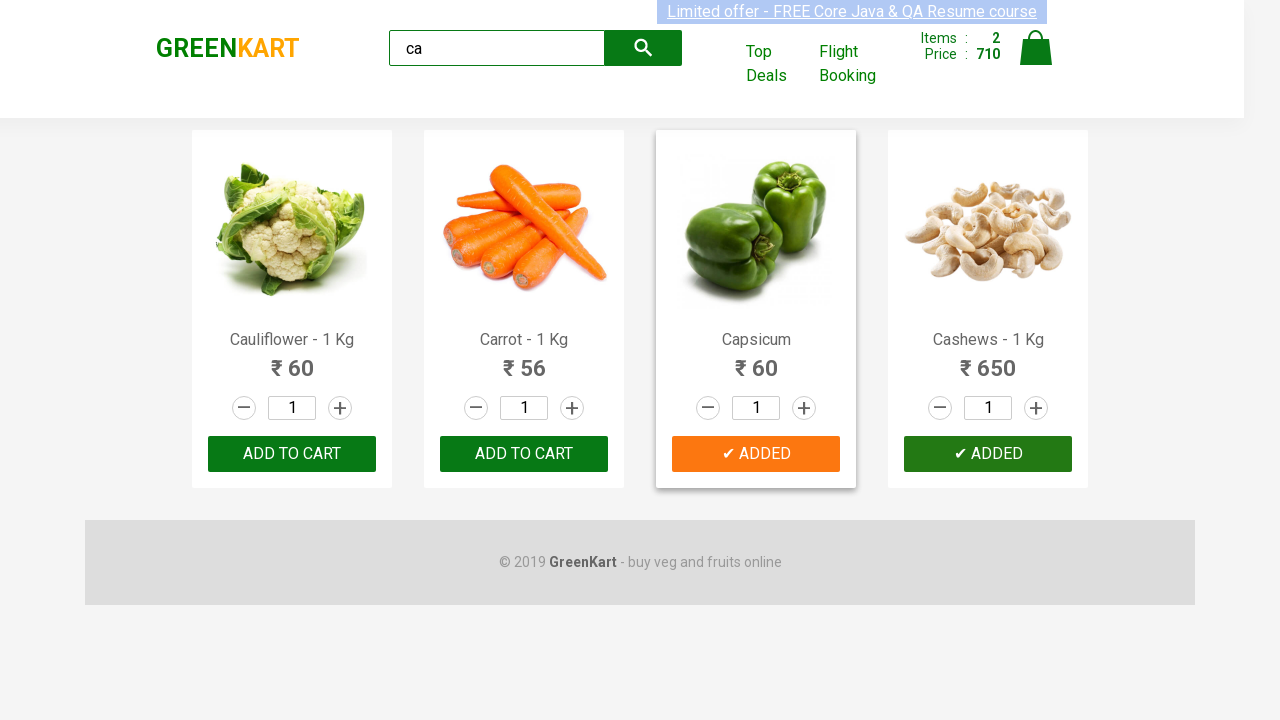

Verified brand text is 'GREENKART'
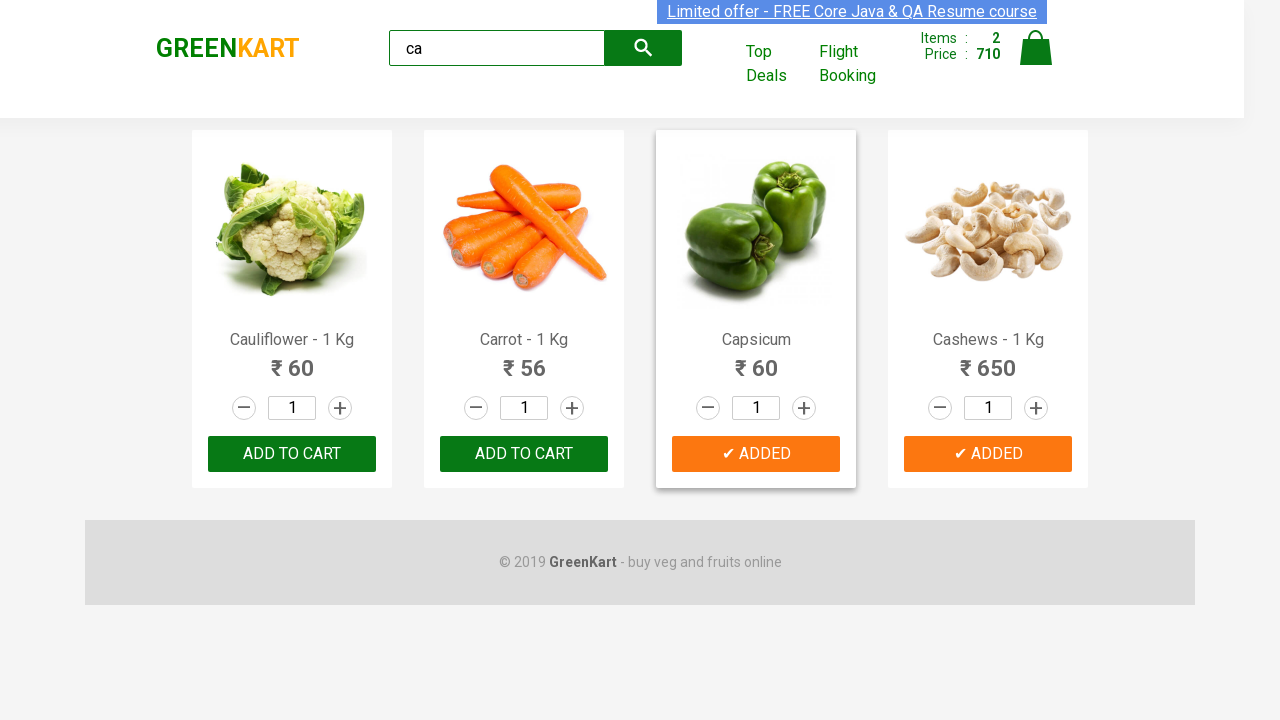

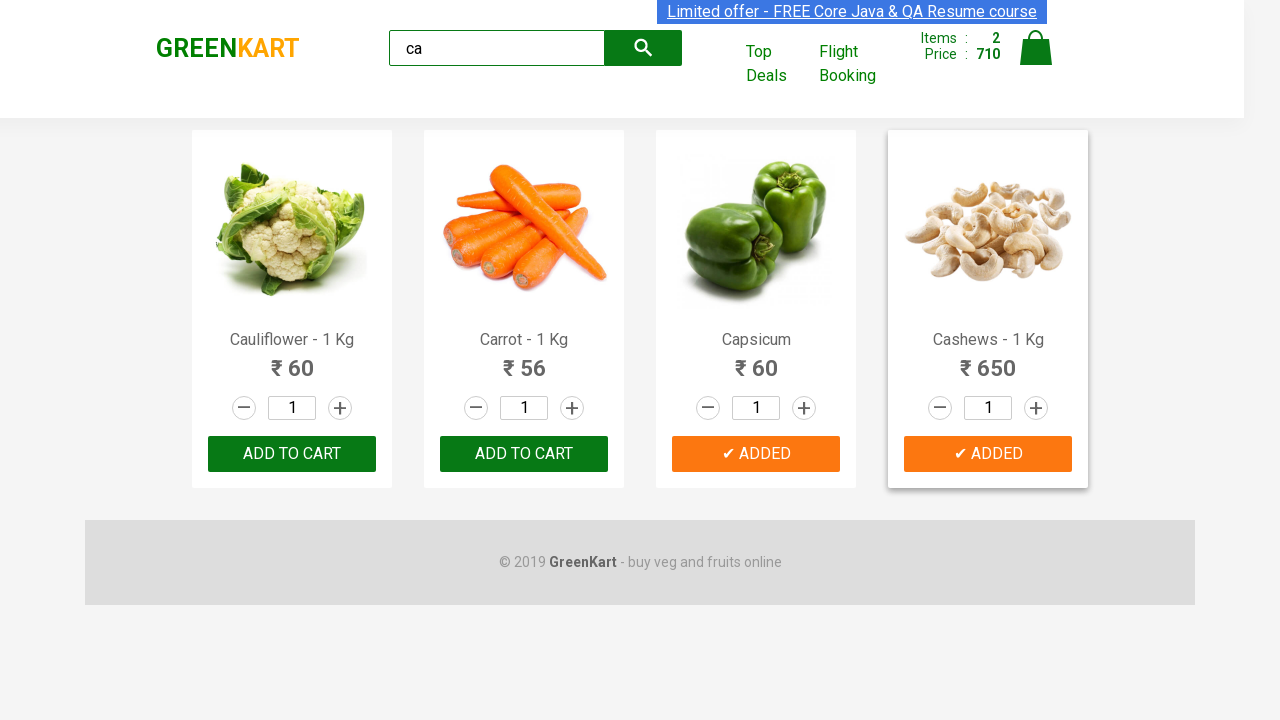